Tests radio button selection functionality by clicking through different radio button options on the form

Starting URL: https://formy-project.herokuapp.com/radiobutton

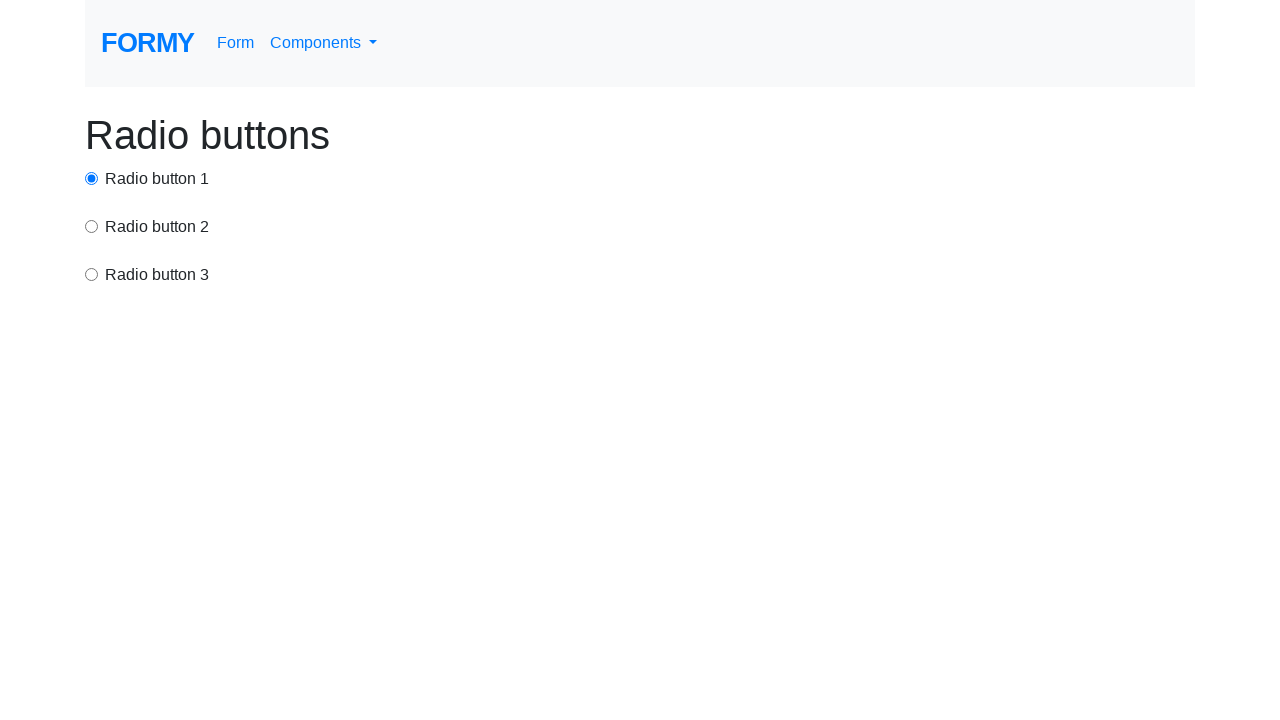

Clicked first radio button at (92, 178) on #radio-button-1
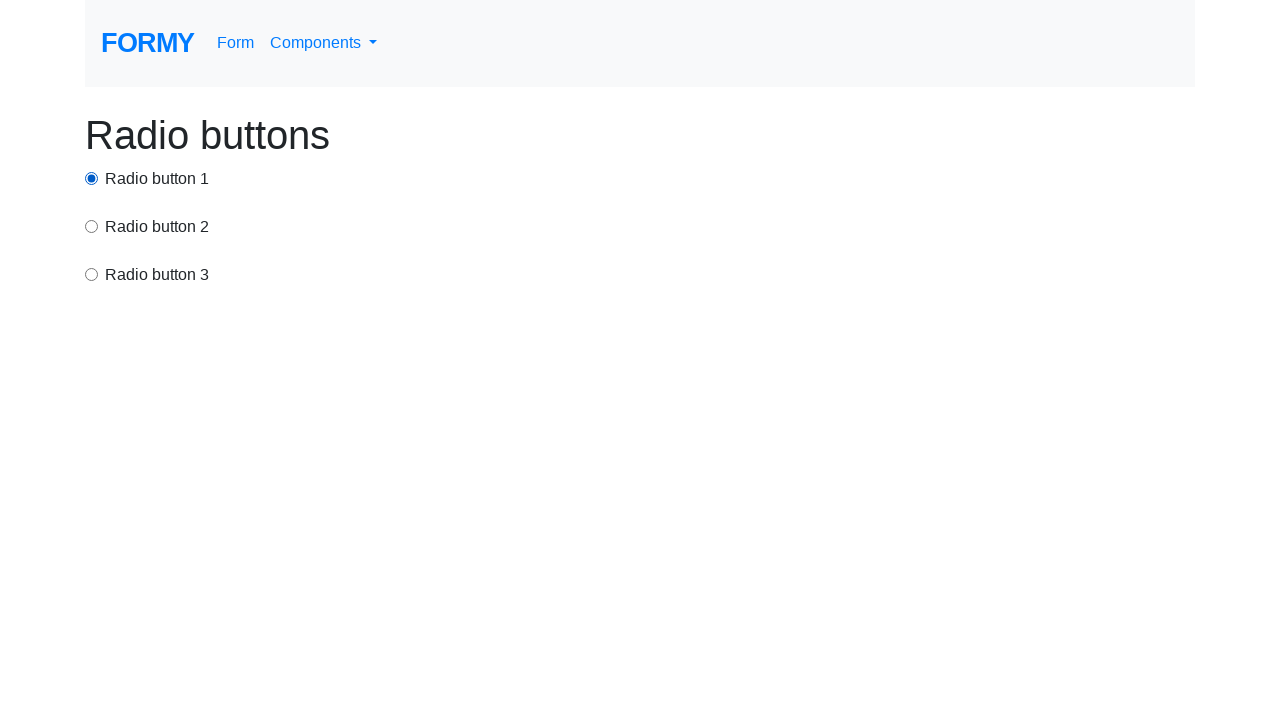

Clicked second radio button (option2) at (92, 226) on input[value='option2']
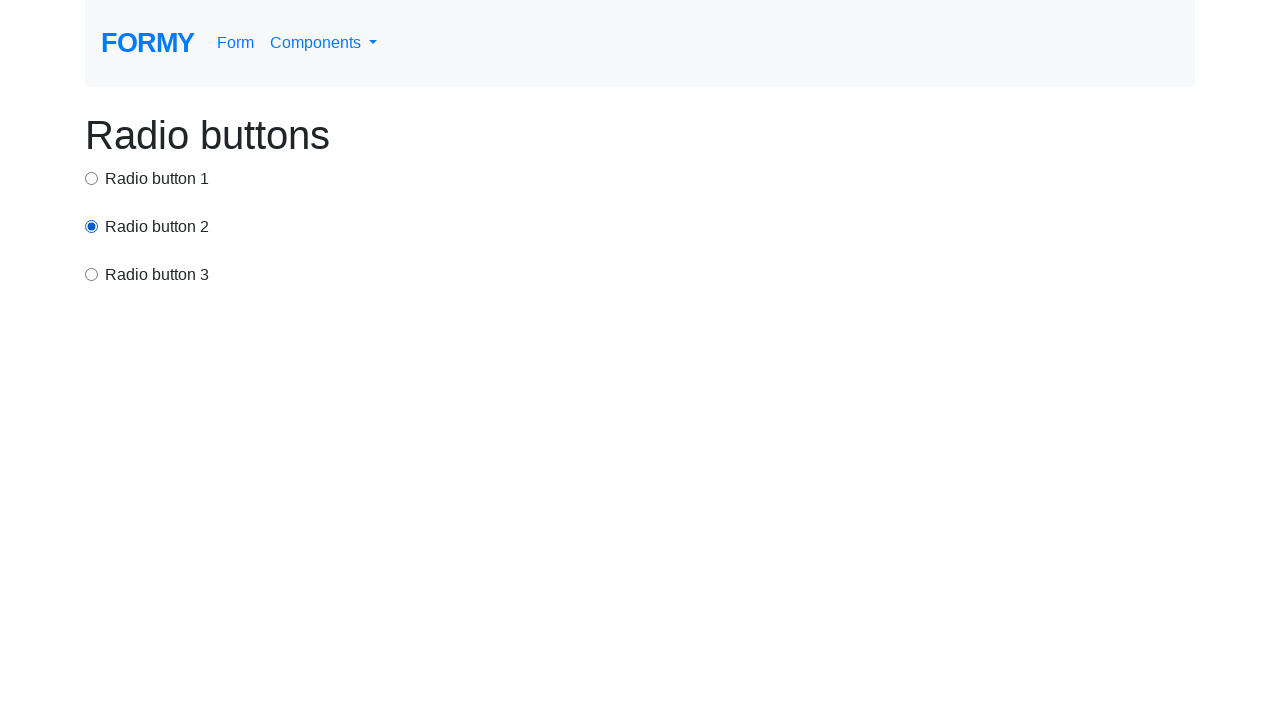

Clicked third radio button (option3) at (92, 274) on input[value='option3']
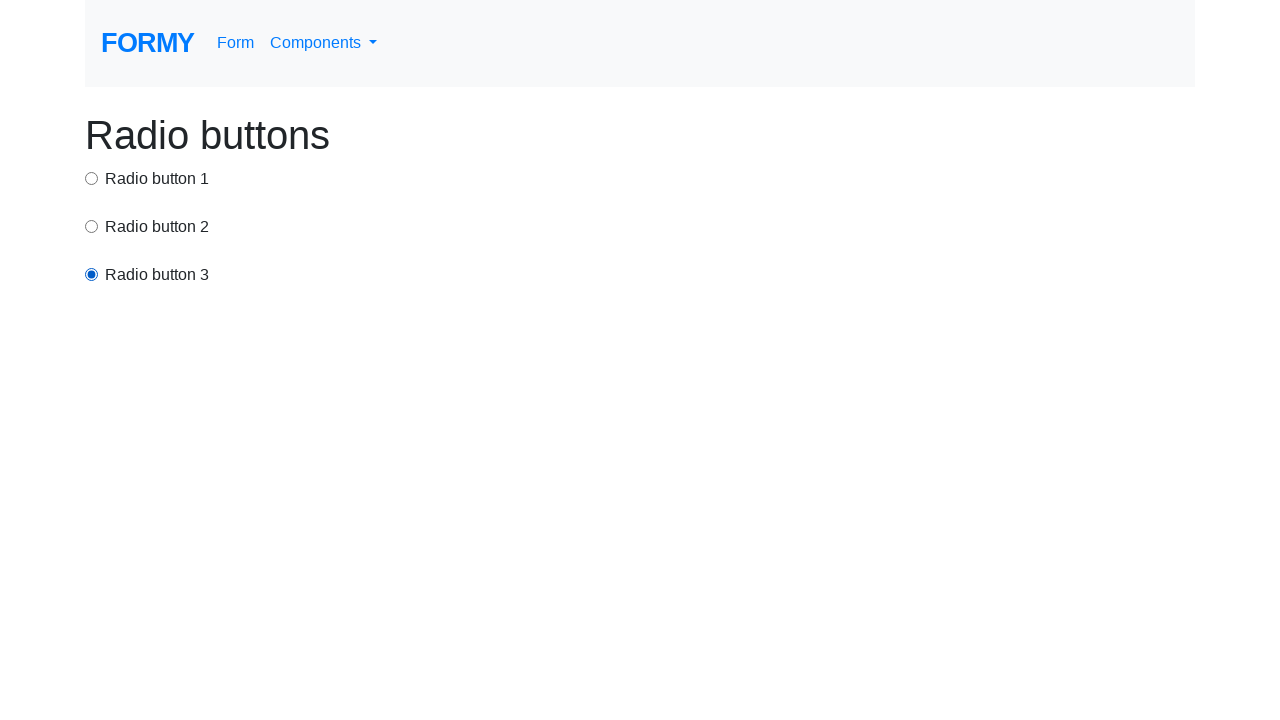

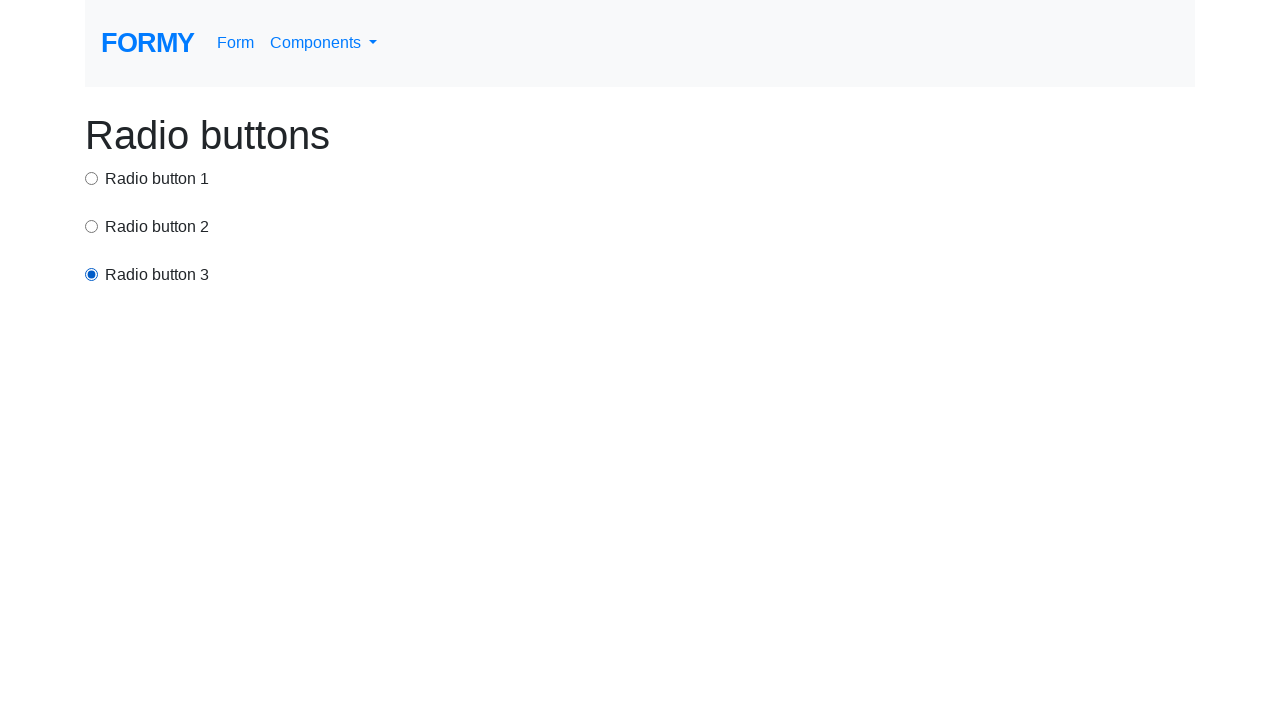